Tests date input field by typing a date directly and verifying the input value matches

Starting URL: https://www.selenium.dev/selenium/web/web-form.html

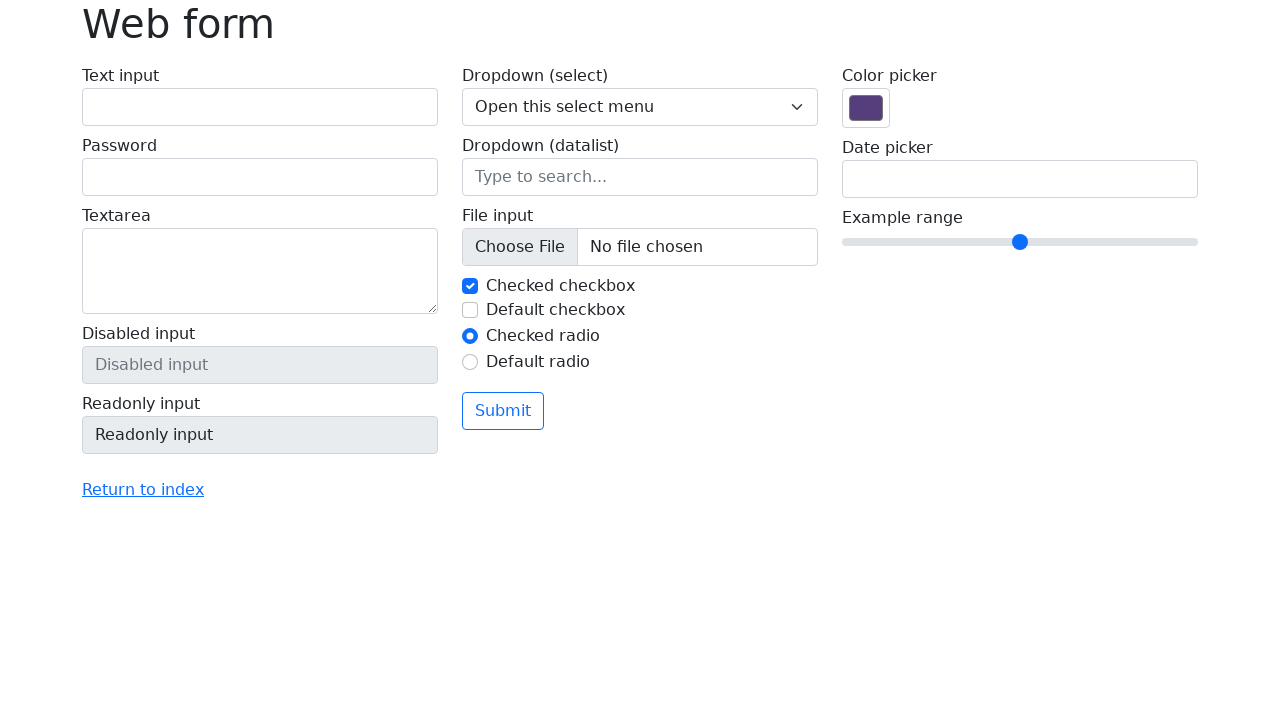

Located date picker input field with name 'my-date'
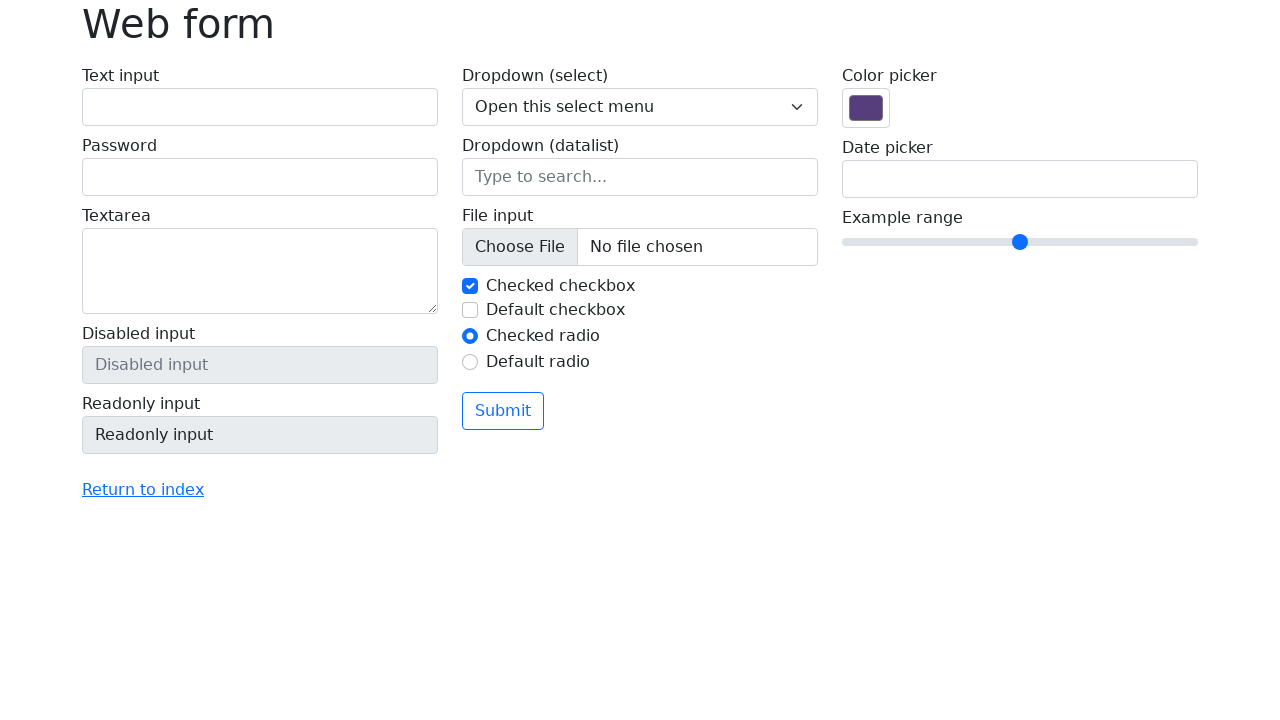

Filled date picker input with date '01/14/2001' on input[name='my-date']
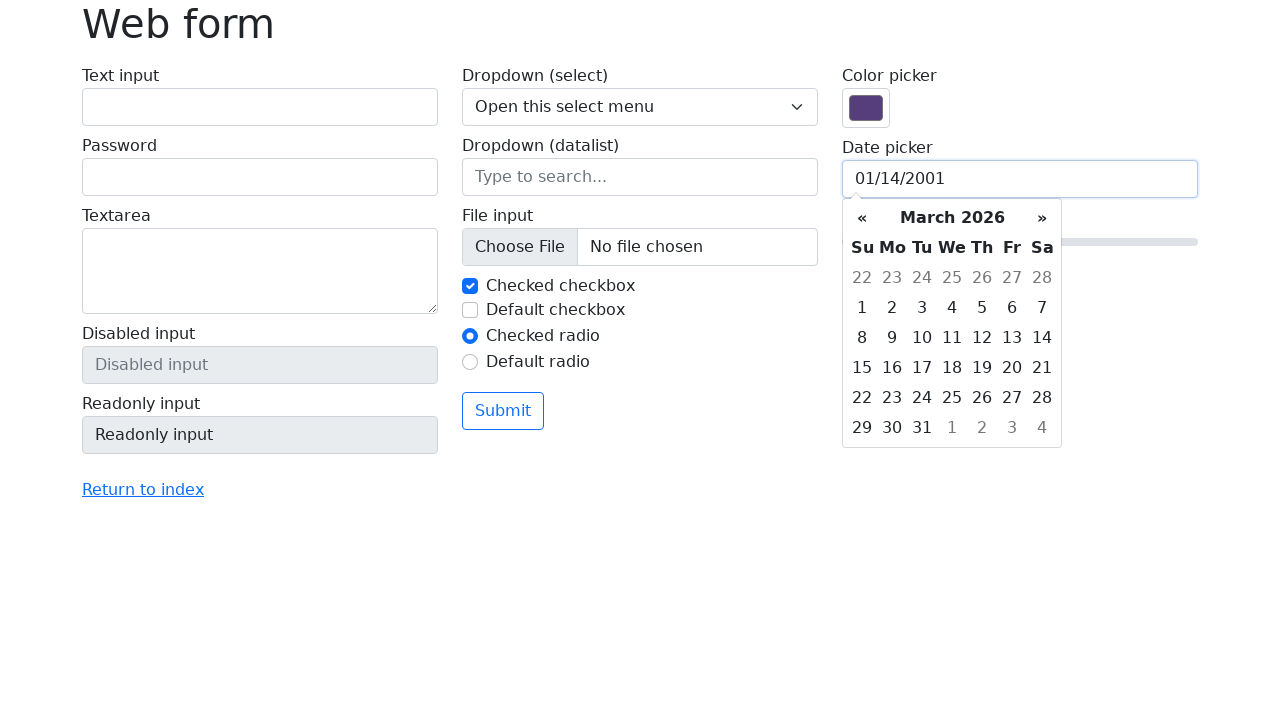

Verified that date picker input value matches '01/14/2001'
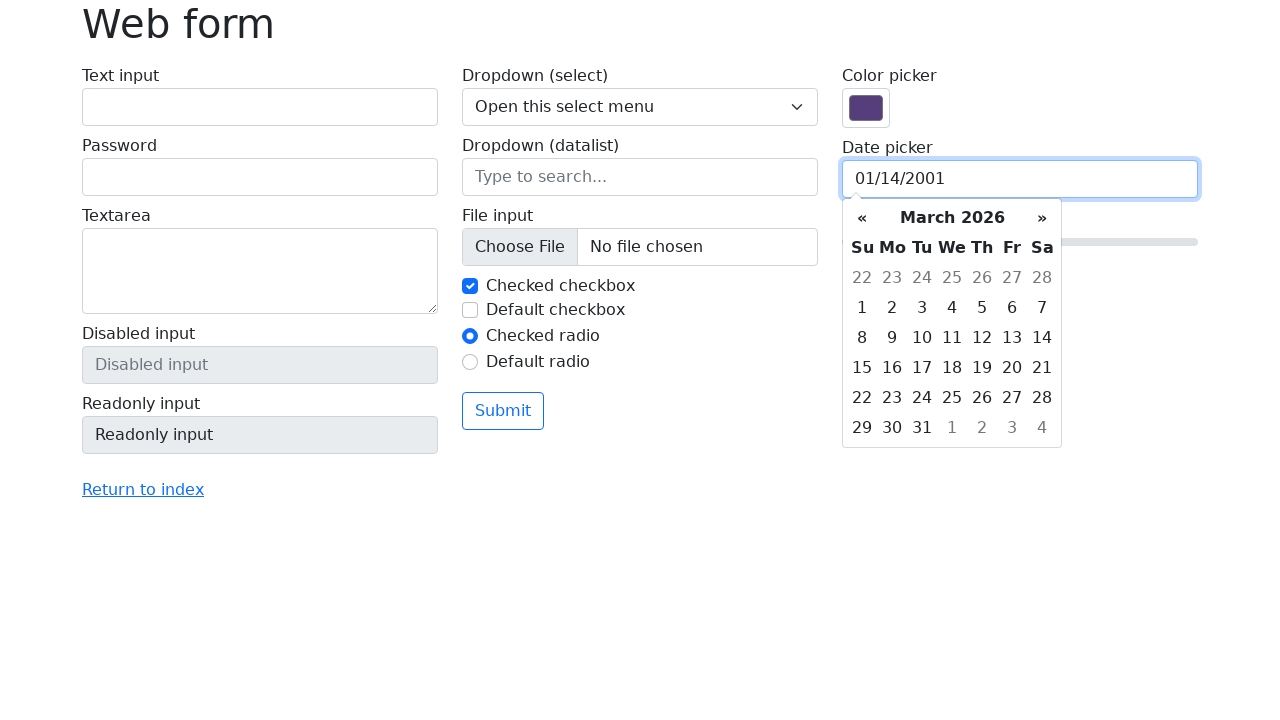

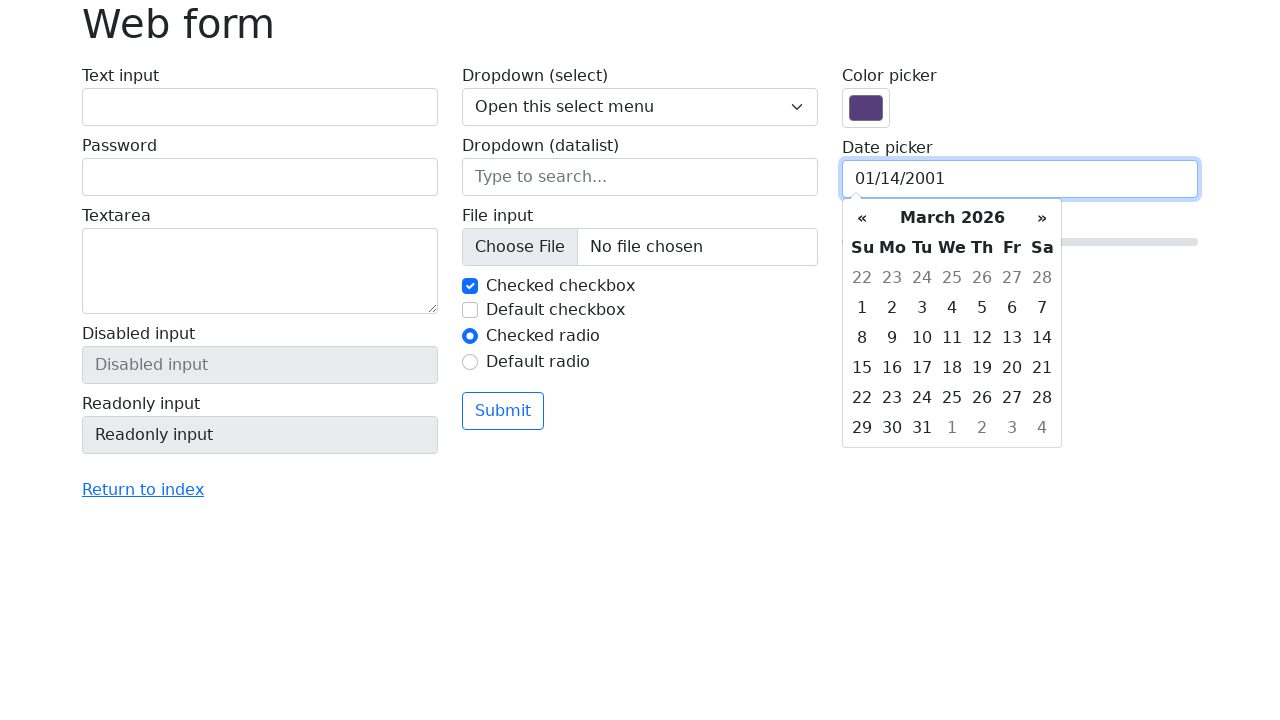